Navigates to the Automation Practice page and verifies that footer links are present by locating them in the footer section

Starting URL: https://www.rahulshettyacademy.com/AutomationPractice/

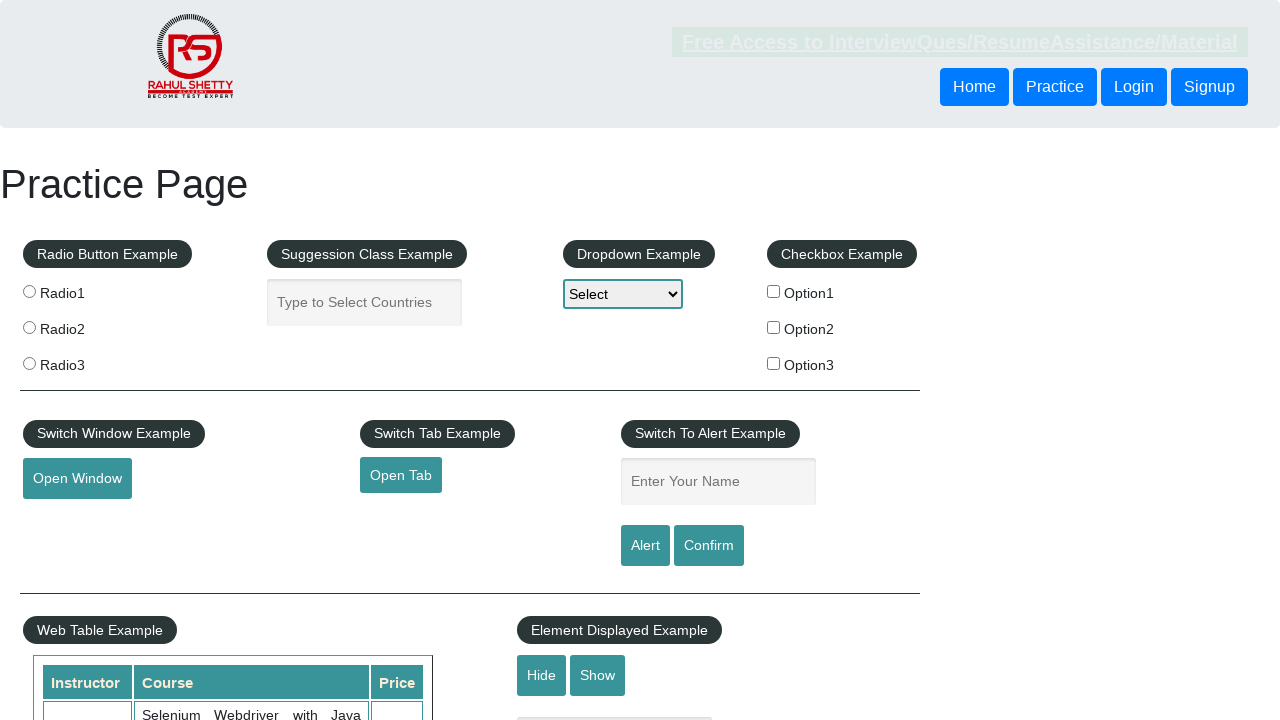

Navigated to Automation Practice page
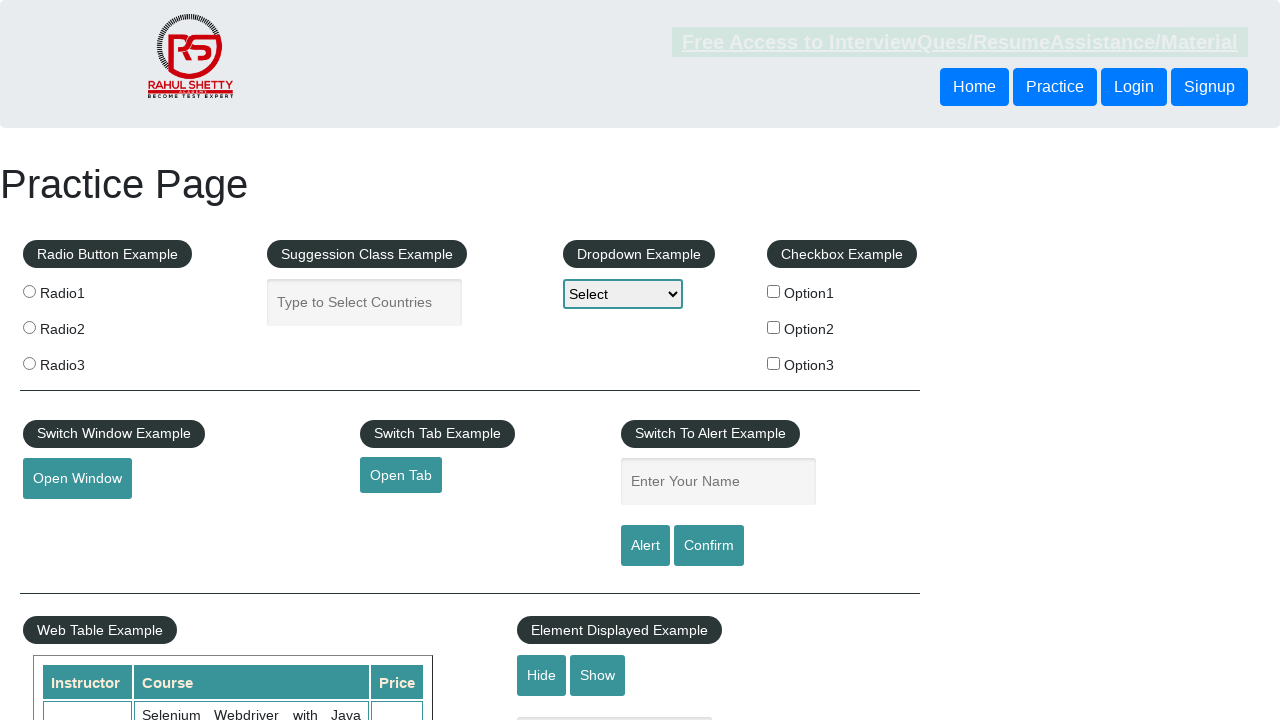

Footer section loaded
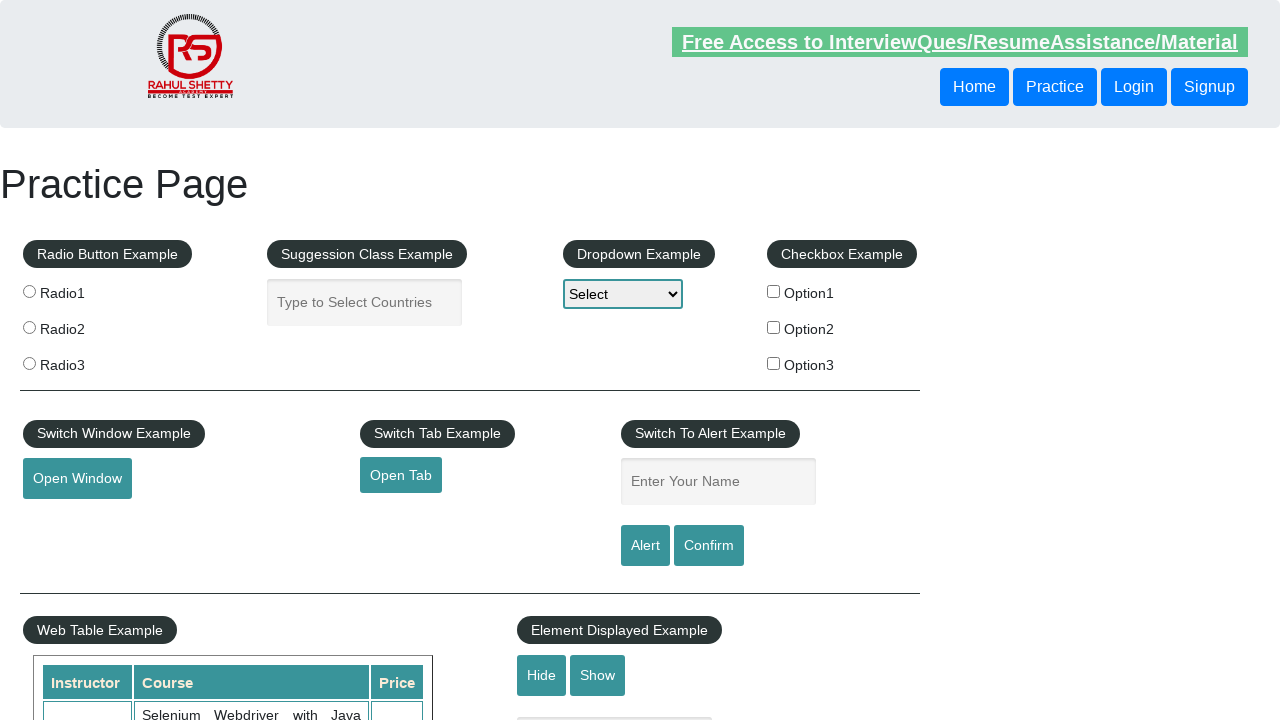

Located all footer links
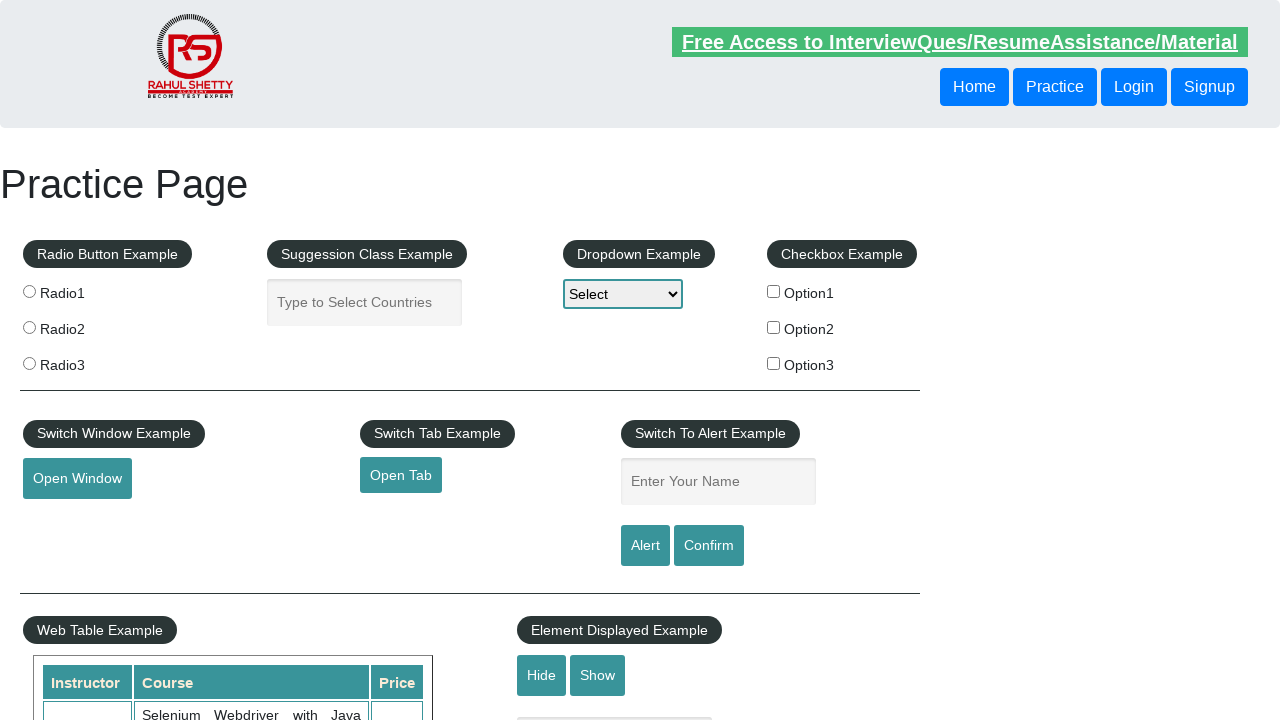

Verified 20 footer links are present
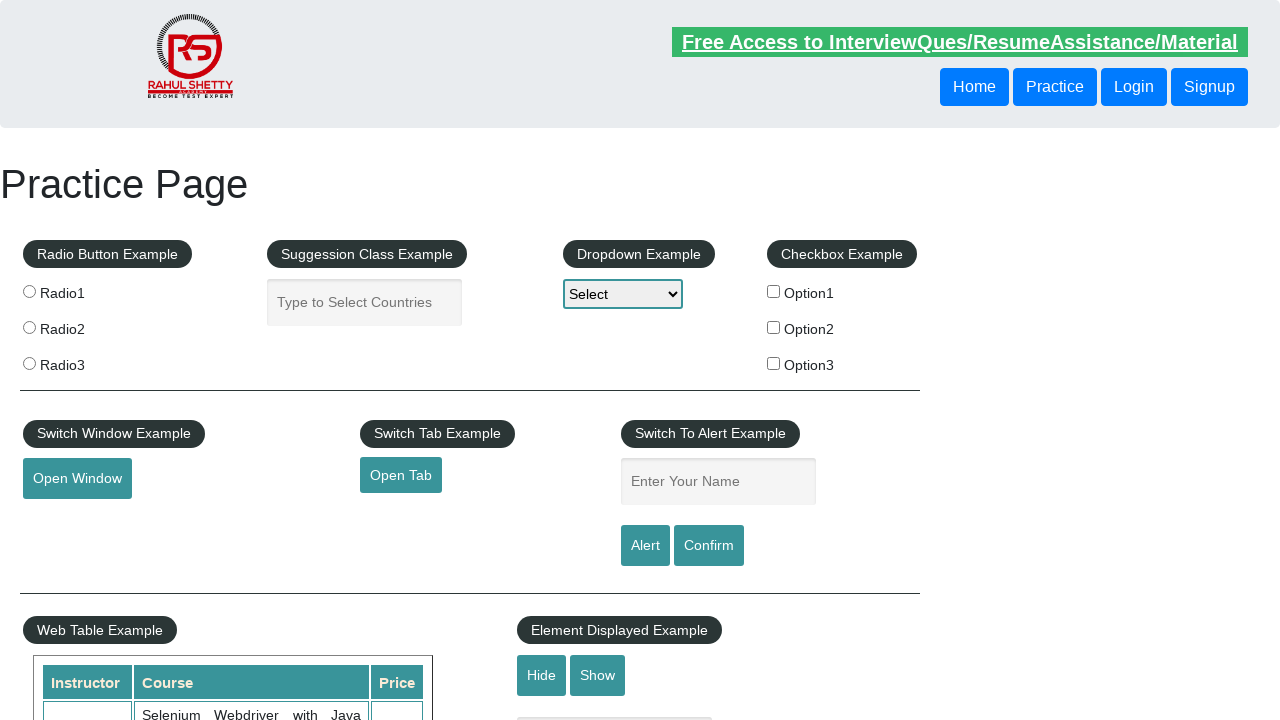

Verified footer link 1 has valid href attribute: #
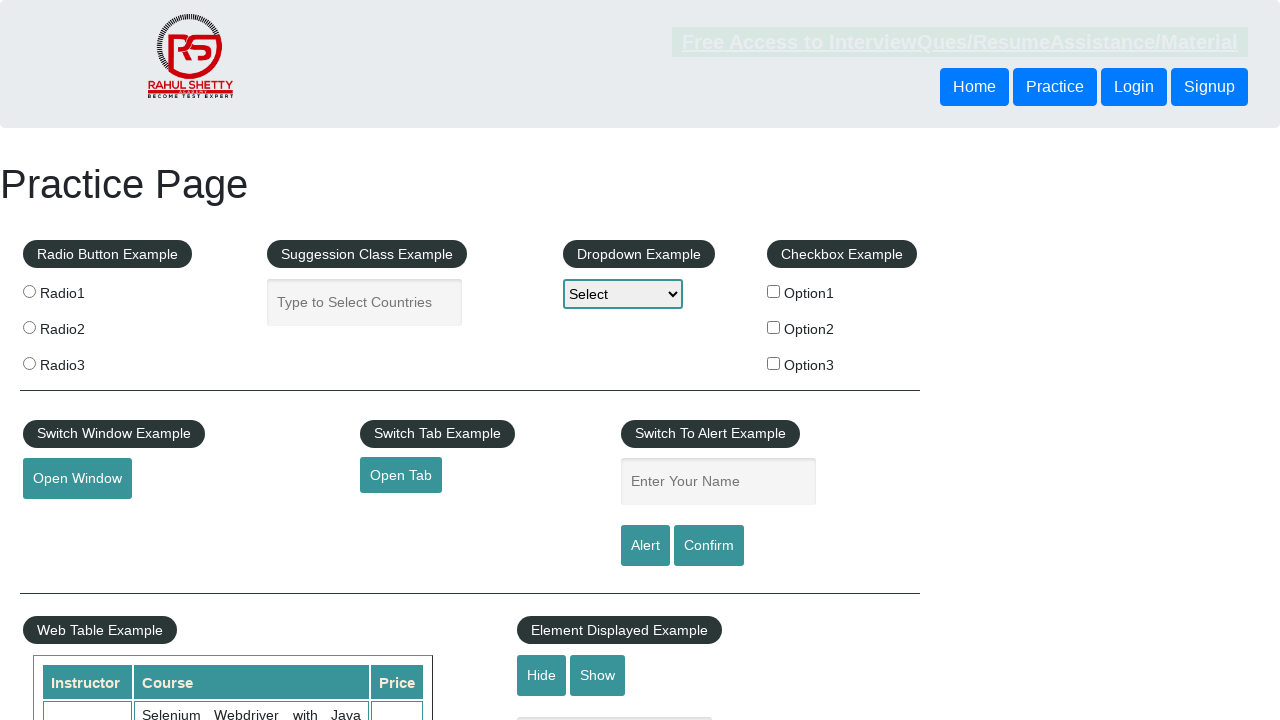

Verified footer link 2 has valid href attribute: http://www.restapitutorial.com/
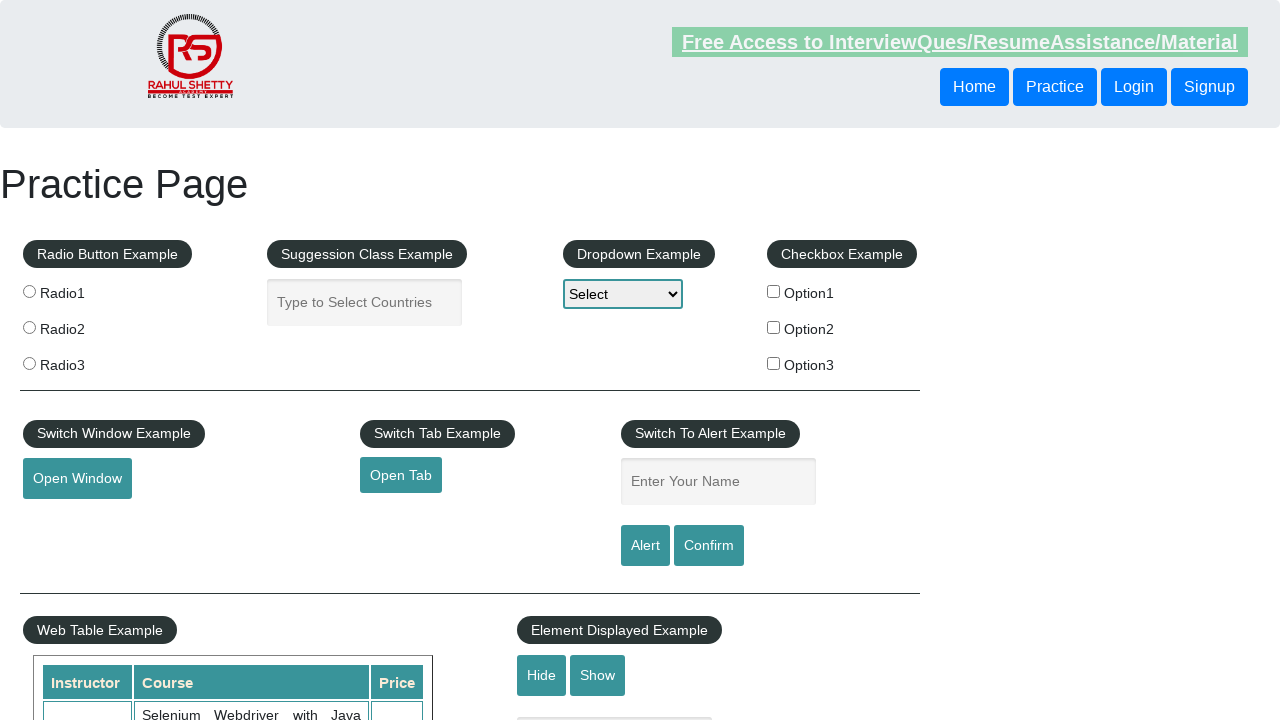

Verified footer link 3 has valid href attribute: https://www.soapui.org/
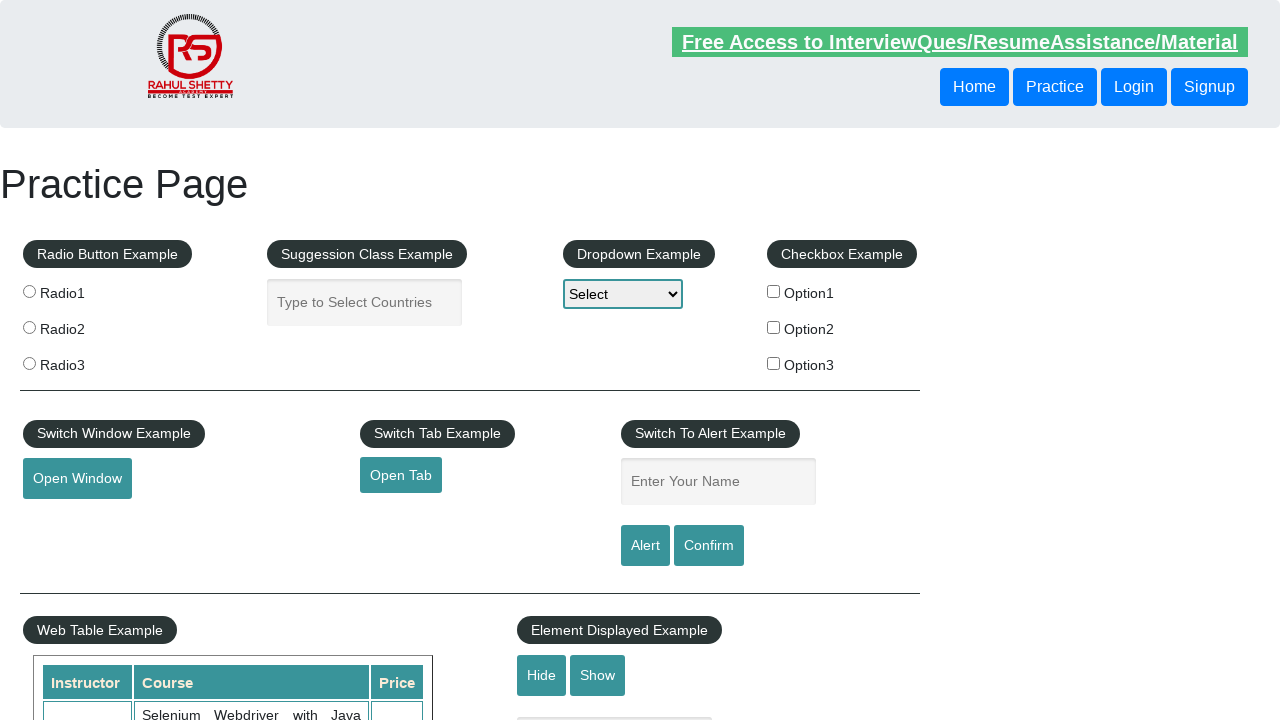

Verified footer link 4 has valid href attribute: https://courses.rahulshettyacademy.com/p/appium-tutorial
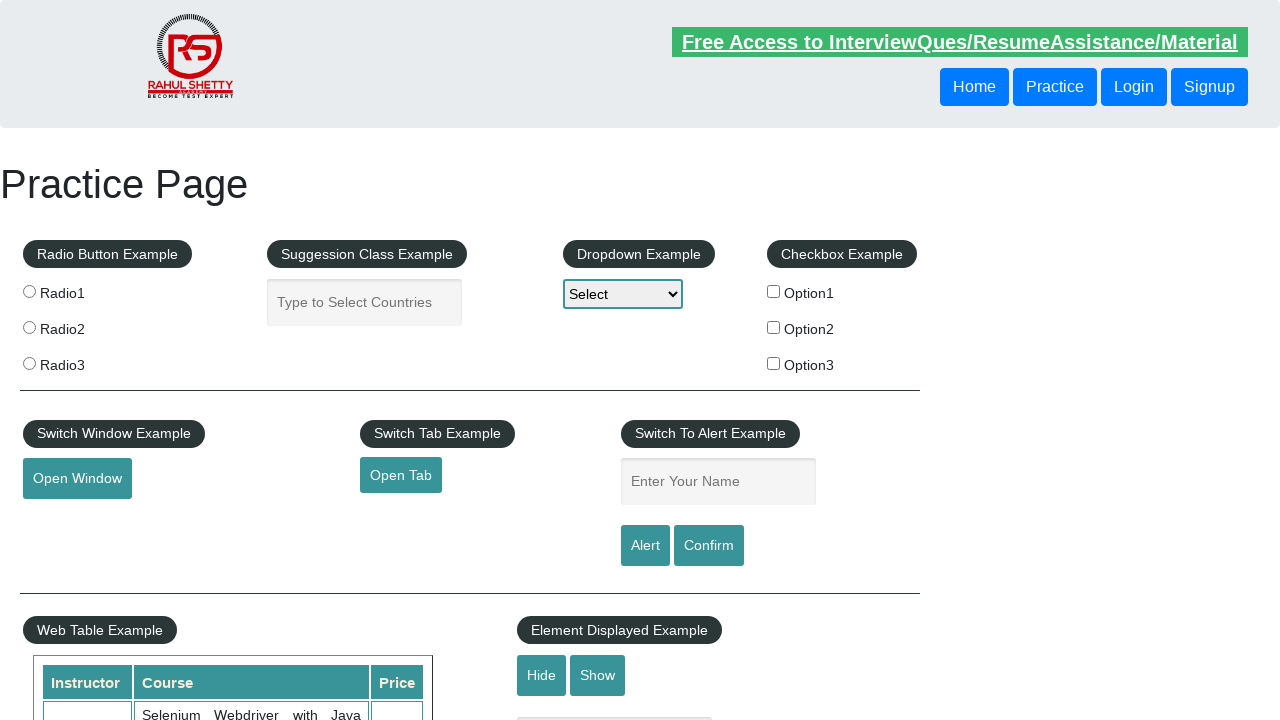

Verified footer link 5 has valid href attribute: https://jmeter.apache.org/
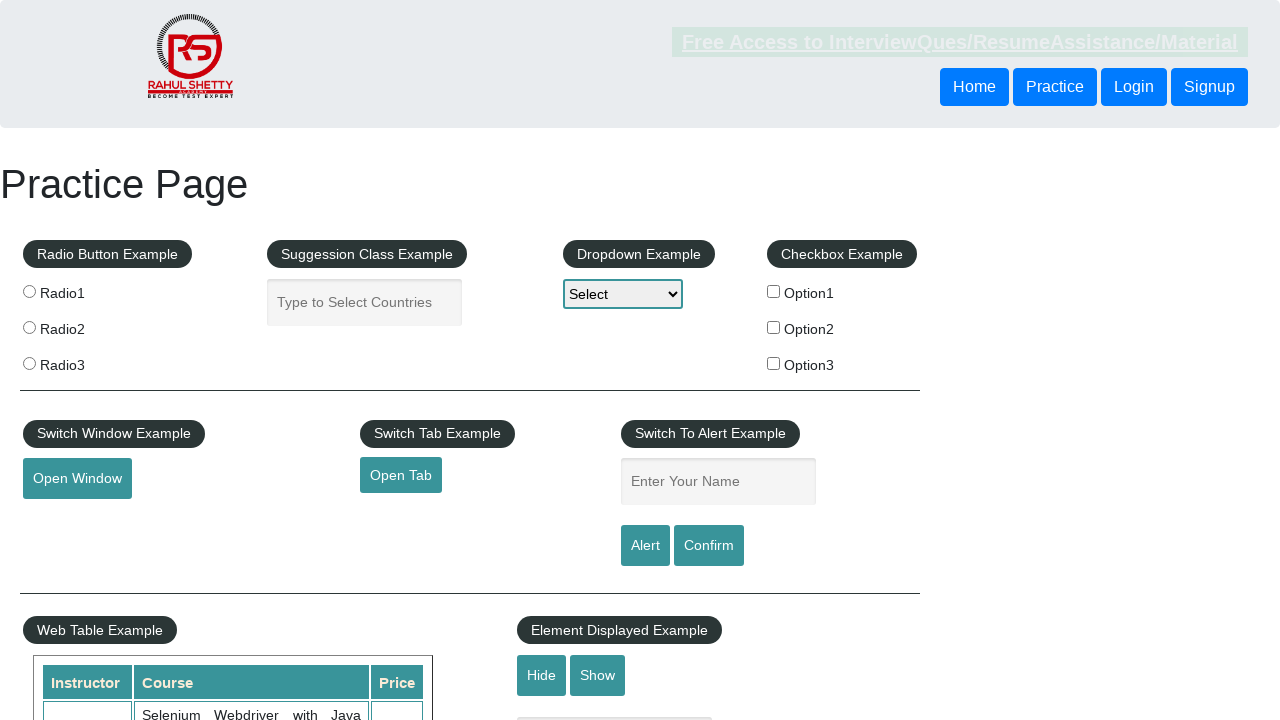

Verified footer link 6 has valid href attribute: #
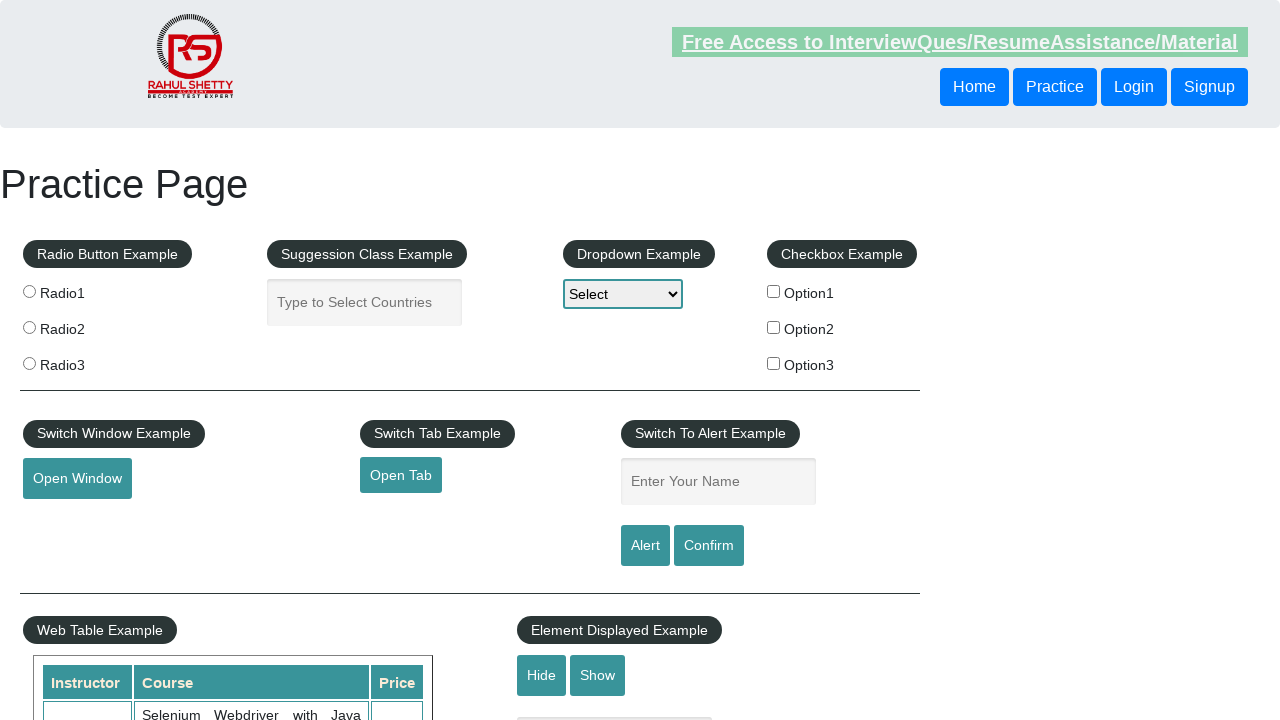

Verified footer link 7 has valid href attribute: https://rahulshettyacademy.com/brokenlink
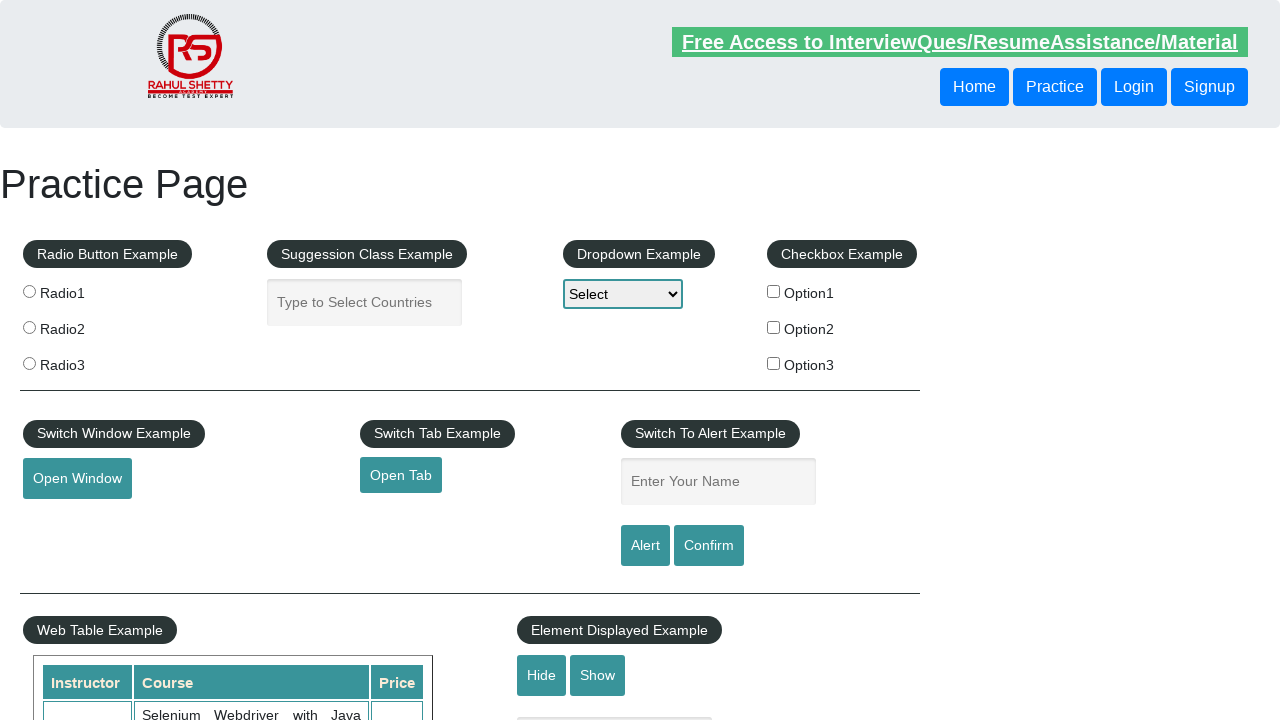

Verified footer link 8 has valid href attribute: #
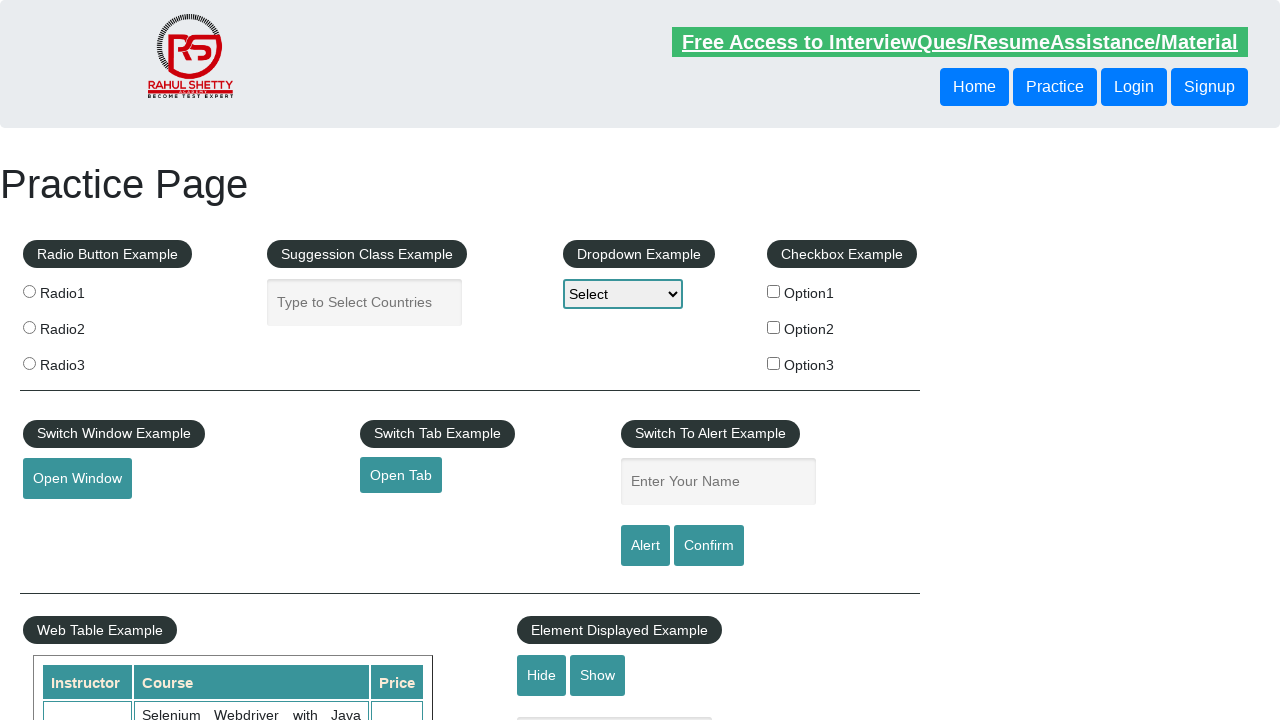

Verified footer link 9 has valid href attribute: #
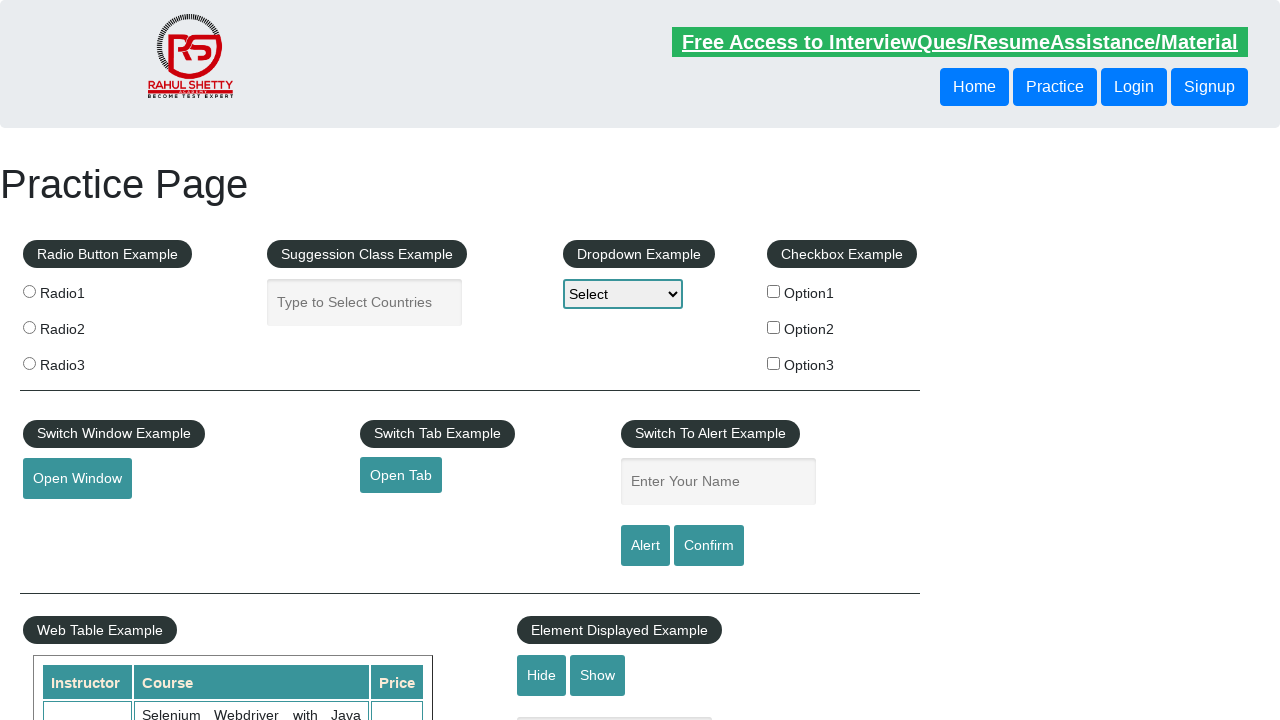

Verified footer link 10 has valid href attribute: #
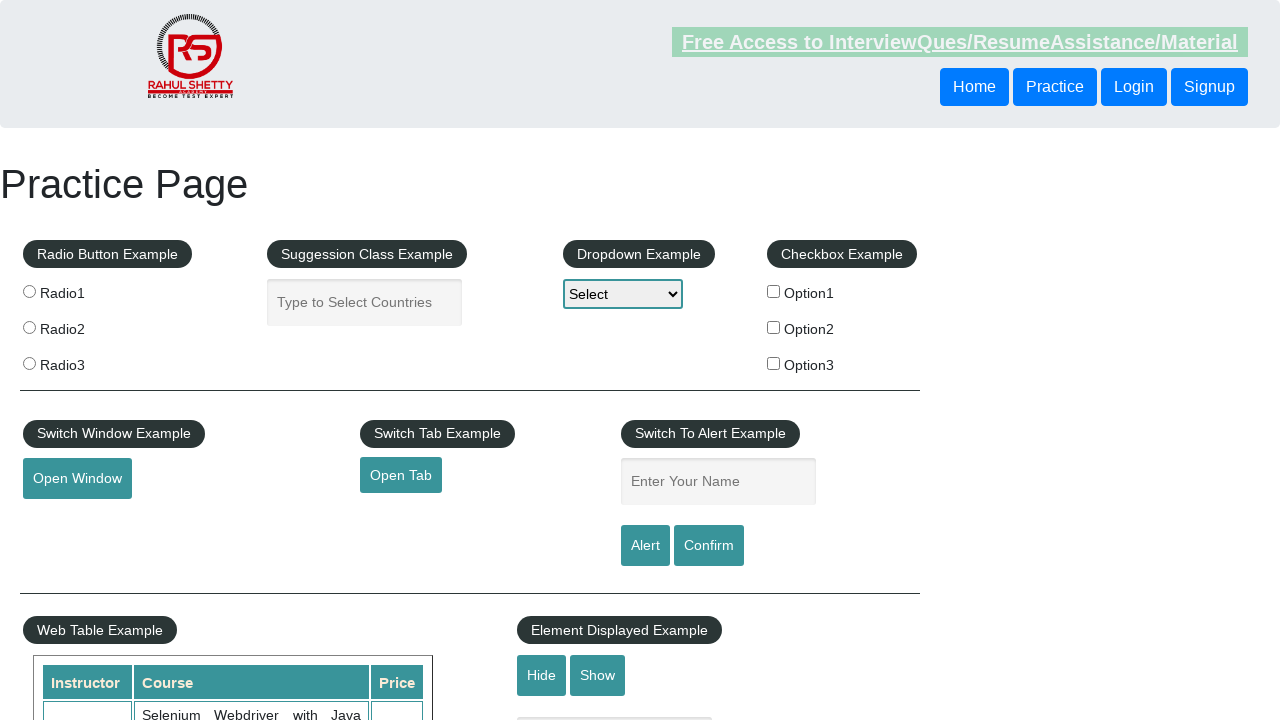

Verified footer link 11 has valid href attribute: #
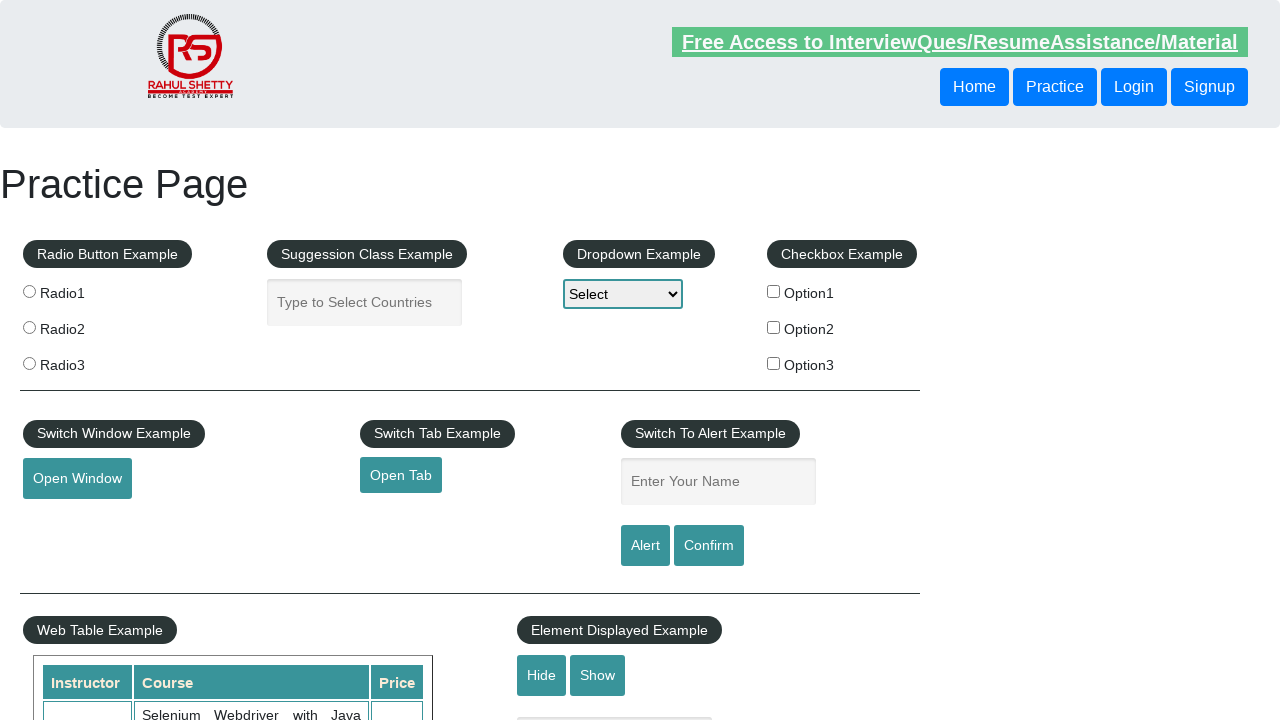

Verified footer link 12 has valid href attribute: #
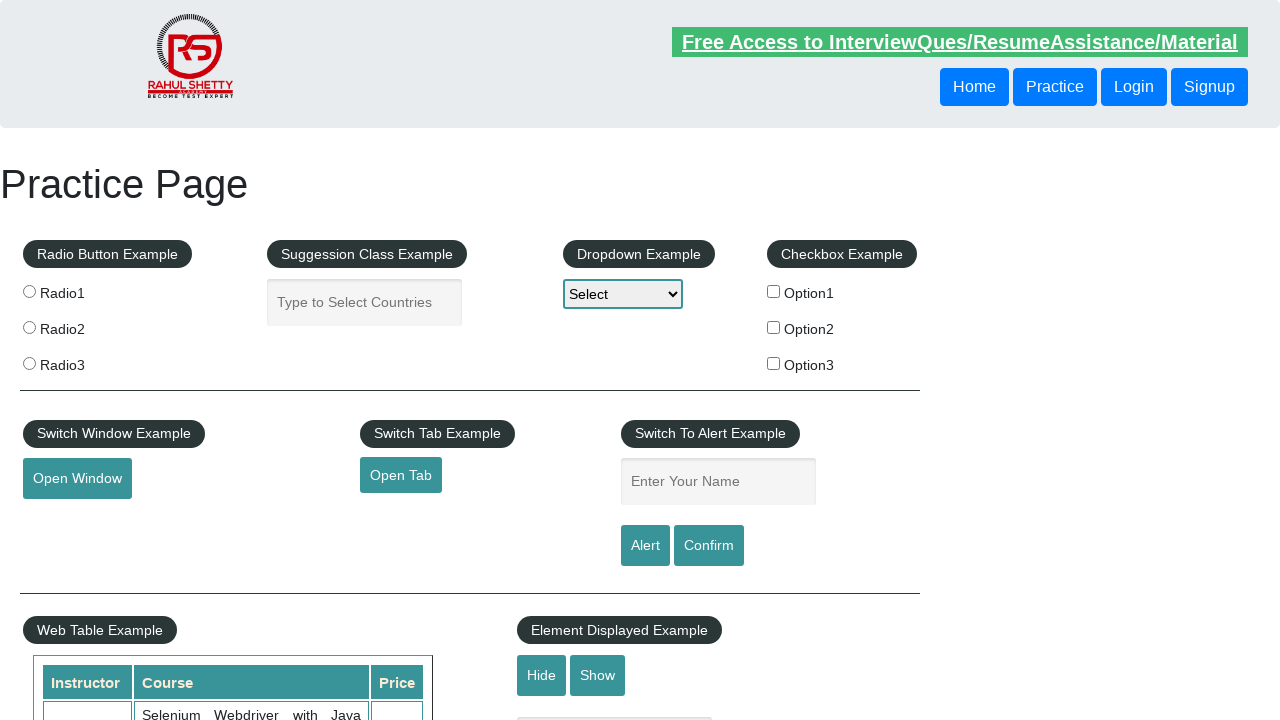

Verified footer link 13 has valid href attribute: #
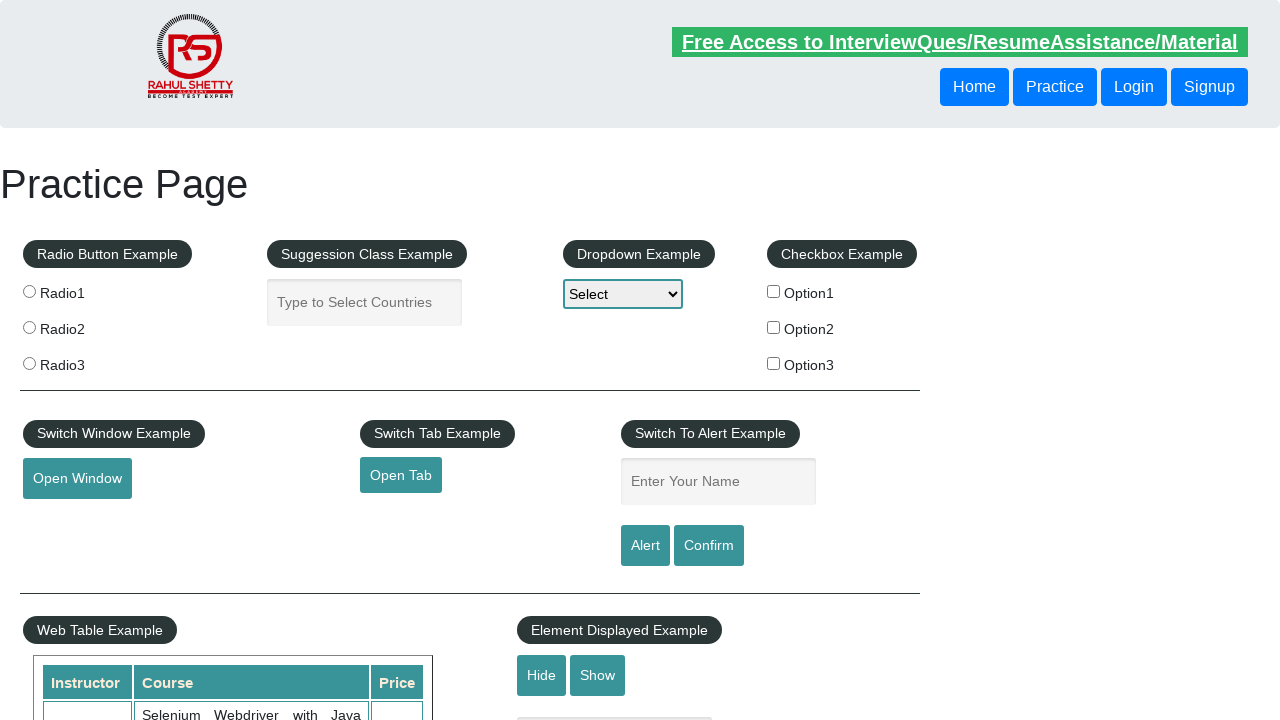

Verified footer link 14 has valid href attribute: #
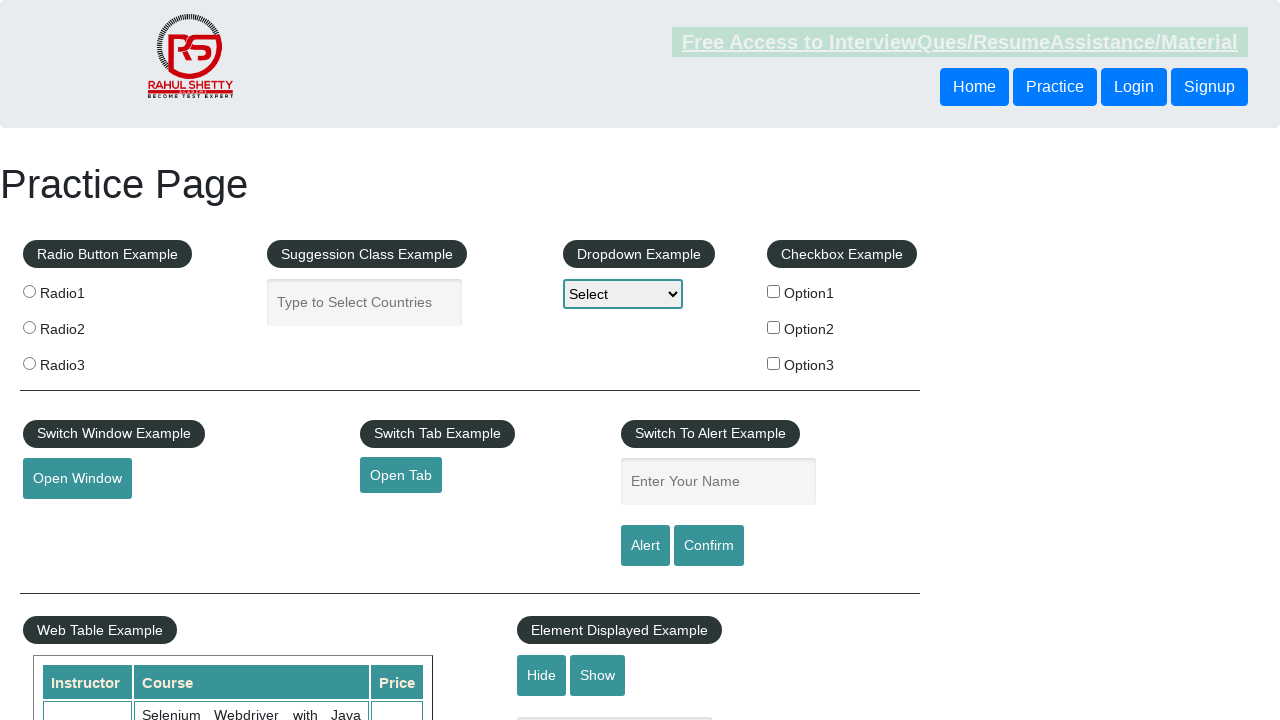

Verified footer link 15 has valid href attribute: #
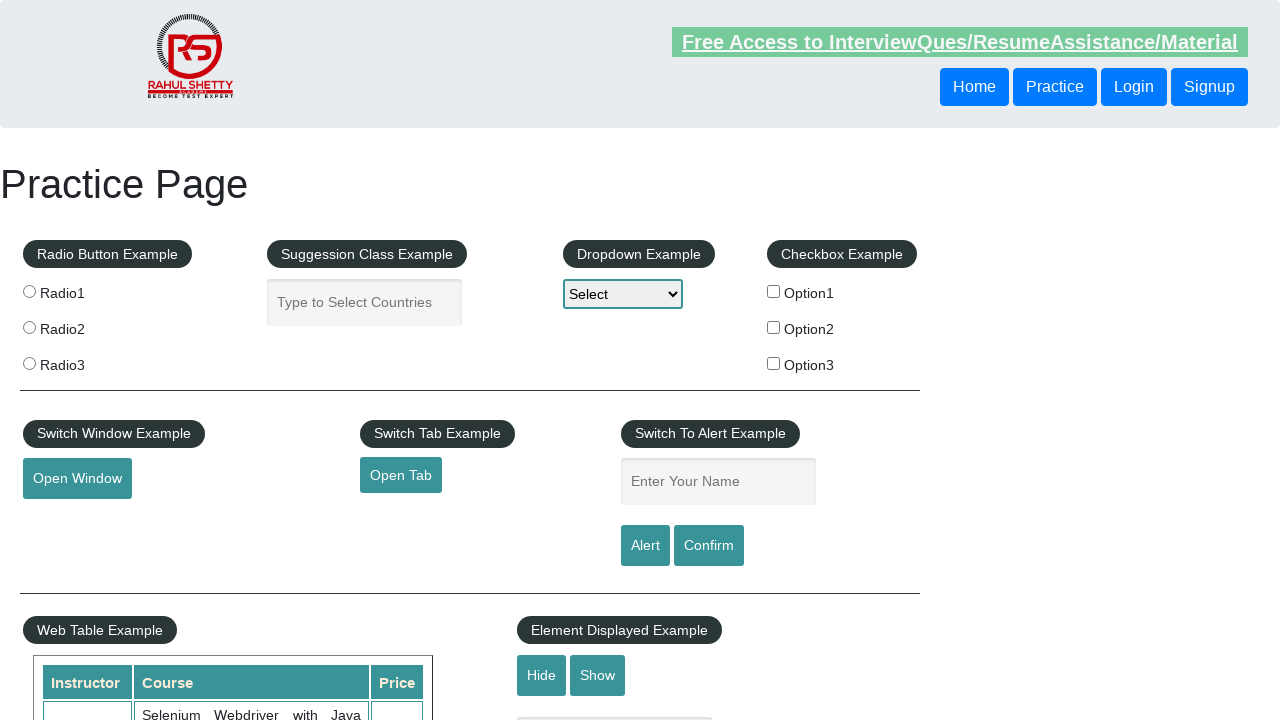

Verified footer link 16 has valid href attribute: #
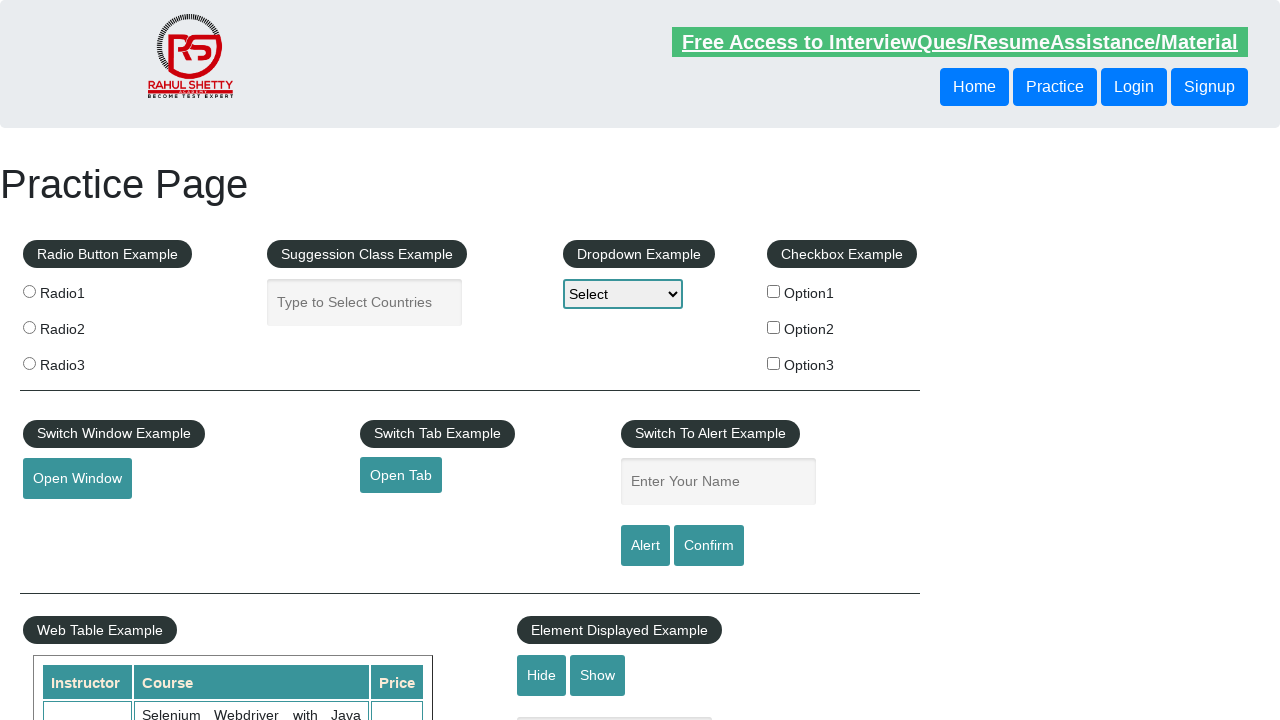

Verified footer link 17 has valid href attribute: #
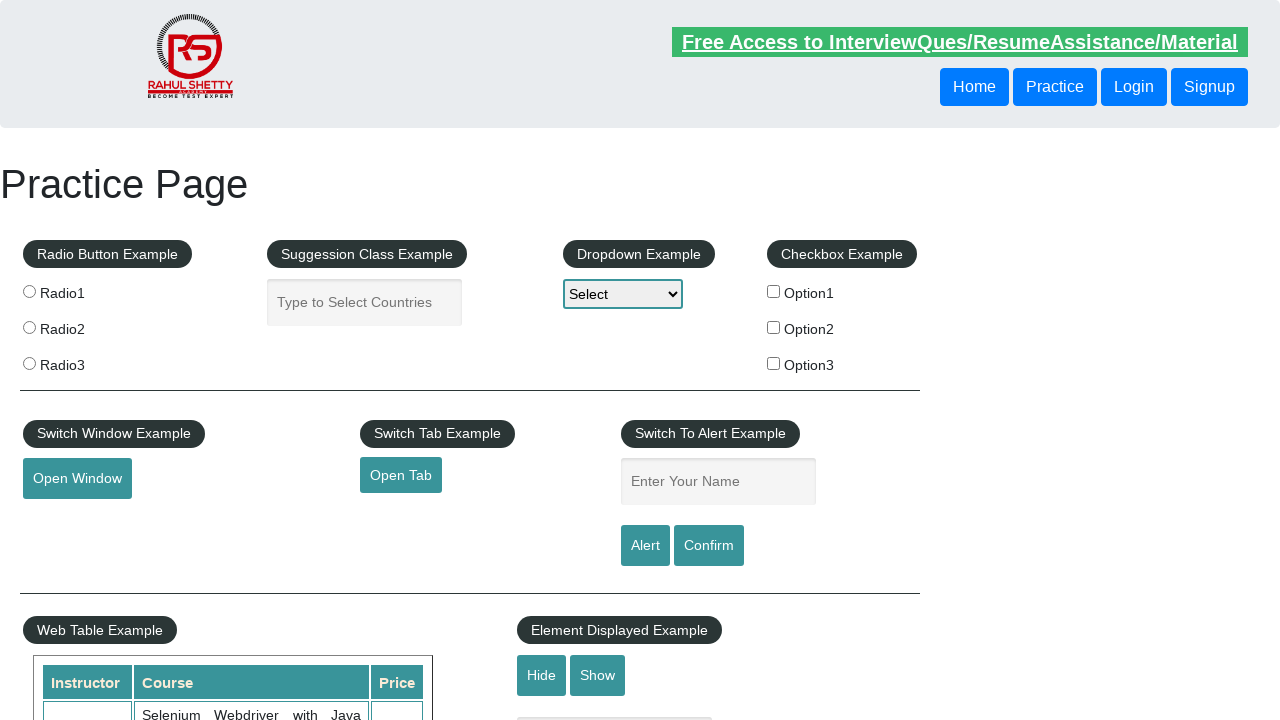

Verified footer link 18 has valid href attribute: #
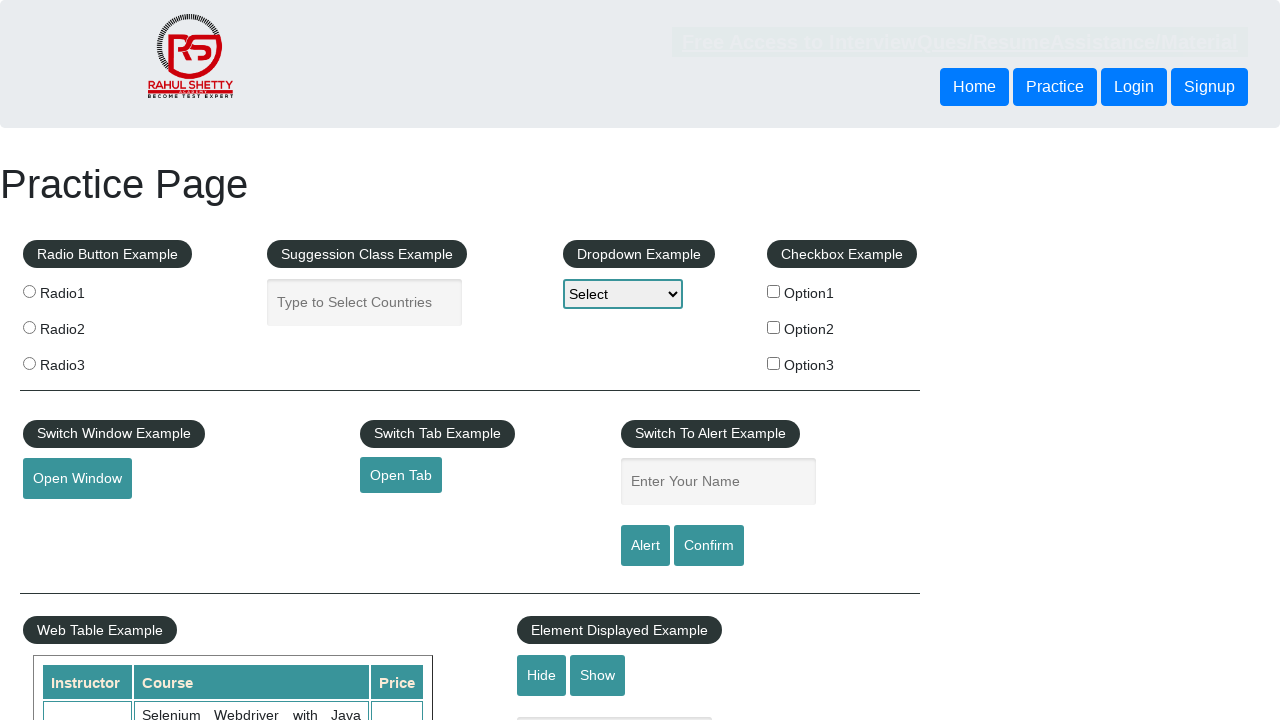

Verified footer link 19 has valid href attribute: #
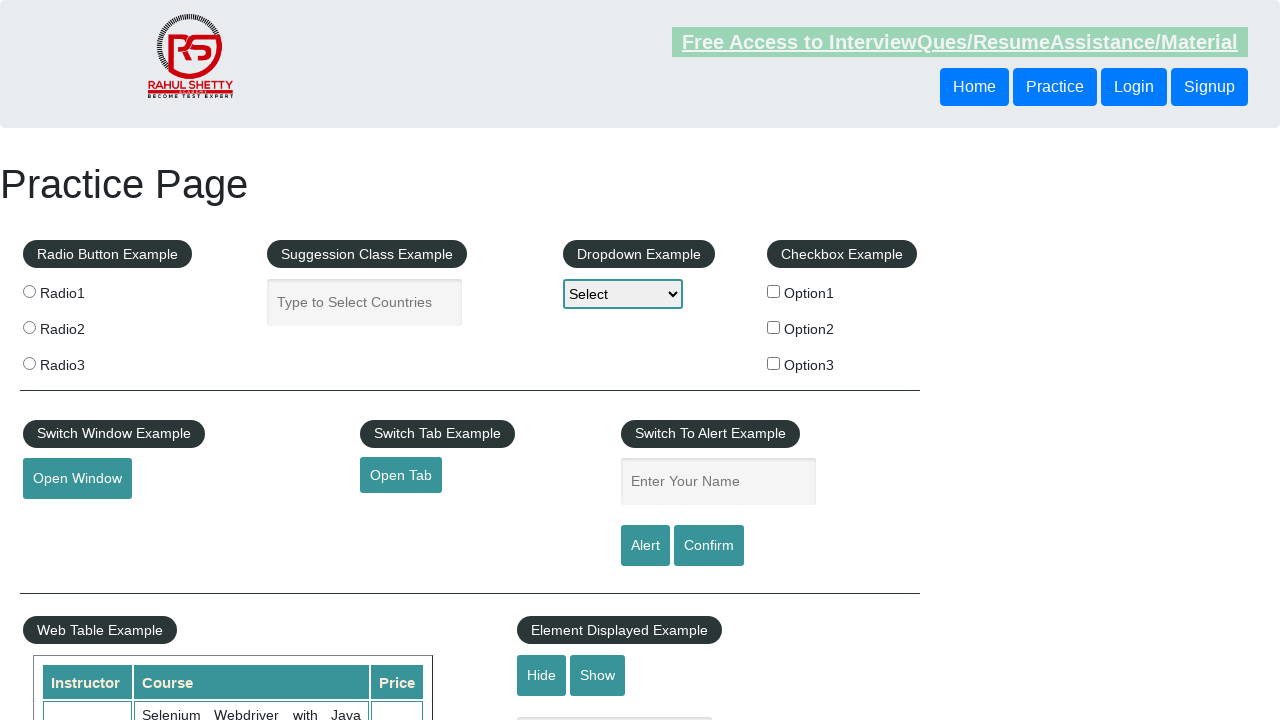

Verified footer link 20 has valid href attribute: #
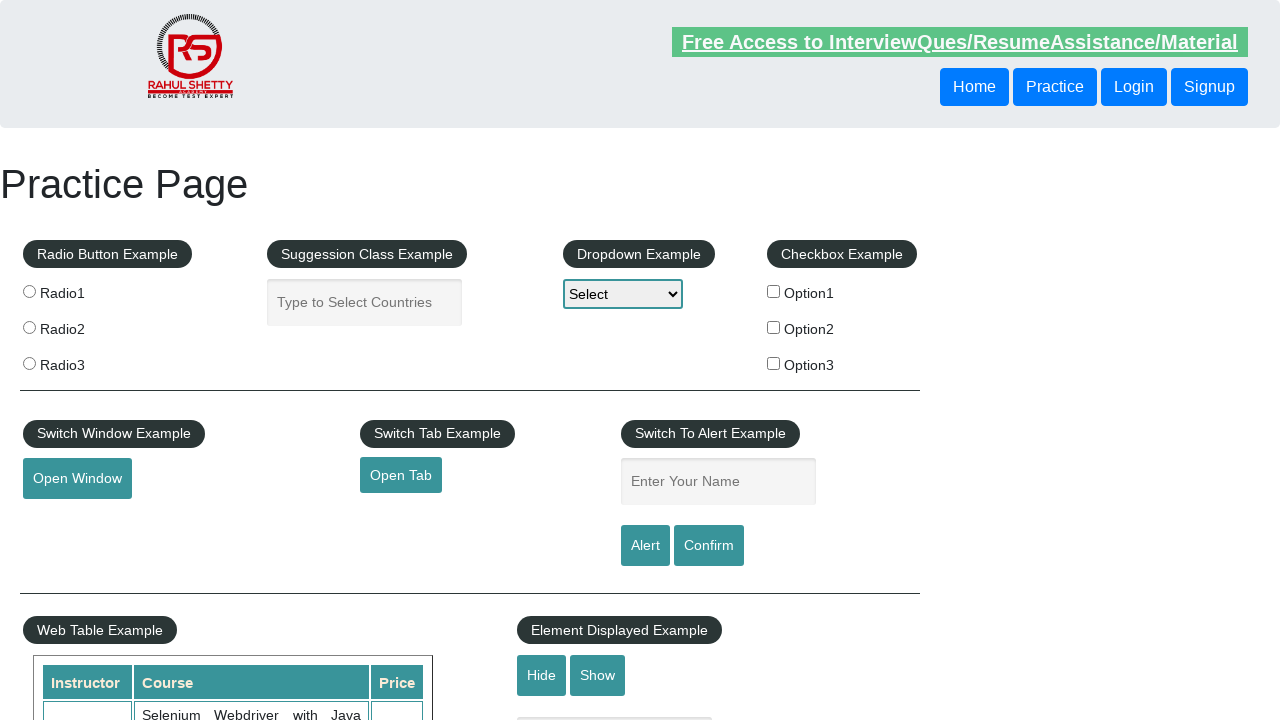

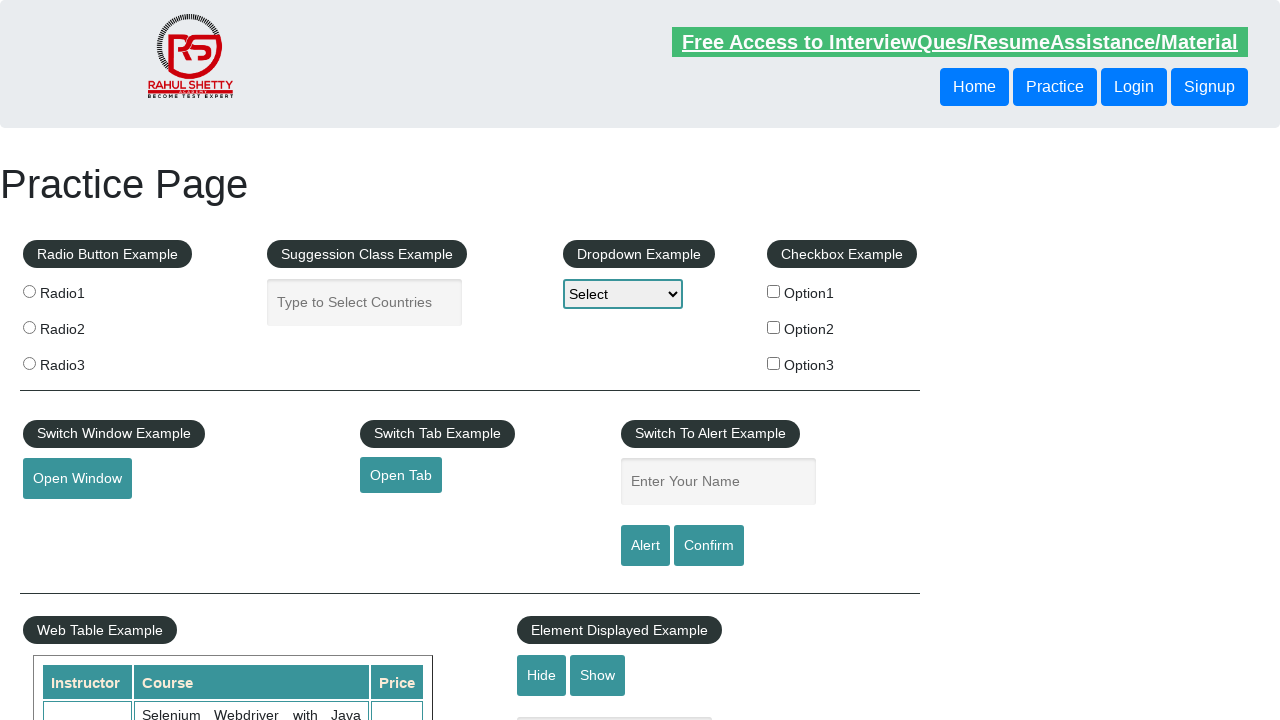